Tests the date picker by selecting December 15, 1990 using month/year dropdowns and day selection, then verifying the correct date format is displayed.

Starting URL: https://demoqa.com/date-picker

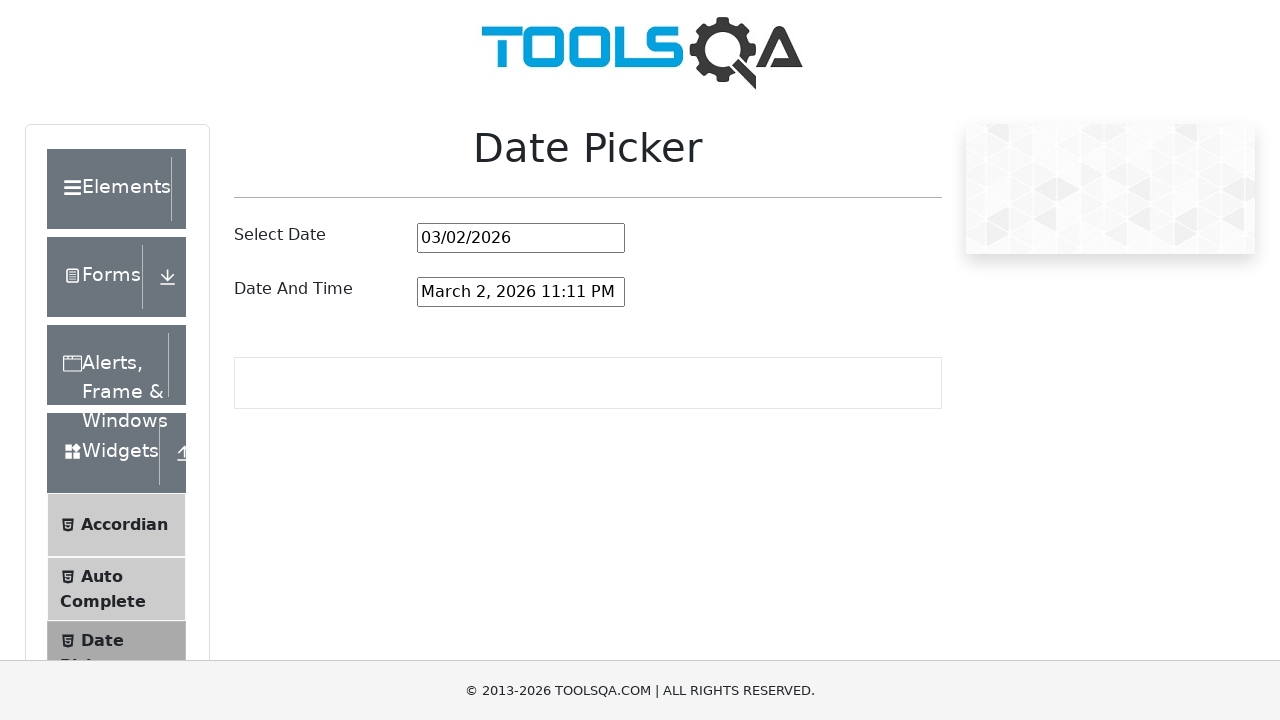

Clicked on date picker input to open calendar at (521, 238) on #datePickerMonthYearInput
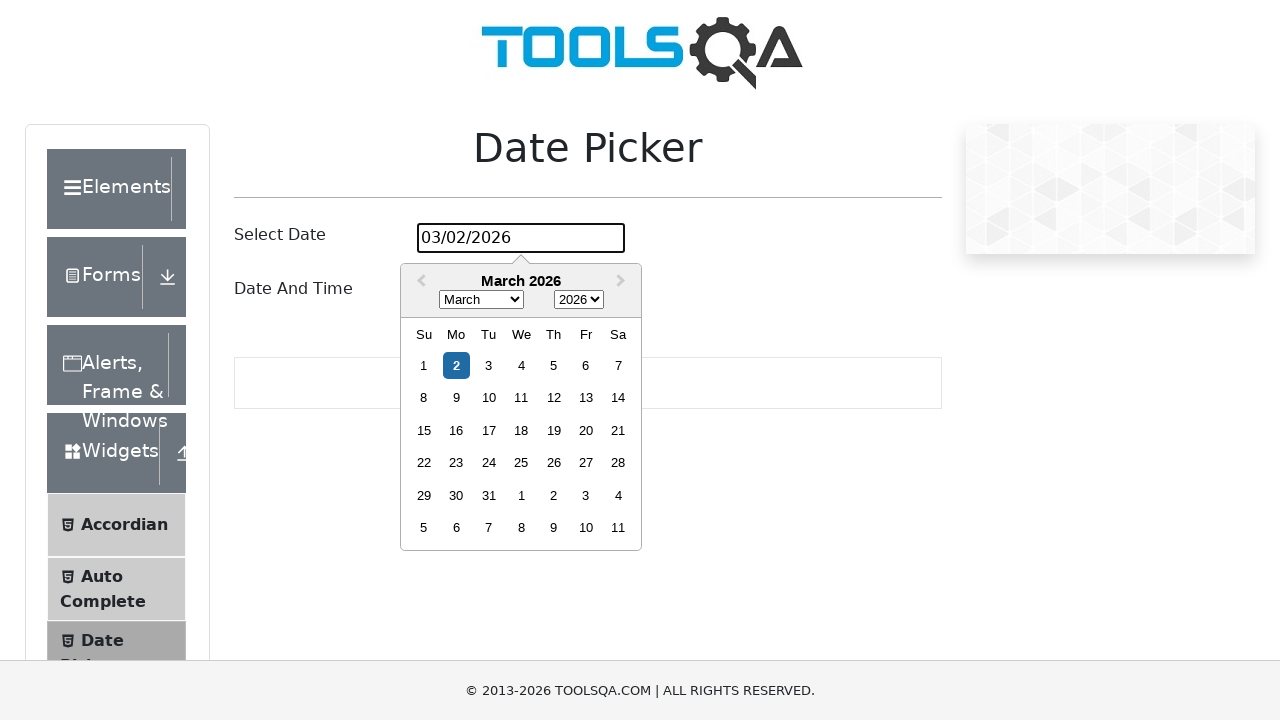

Selected December from month dropdown on .react-datepicker__month-select
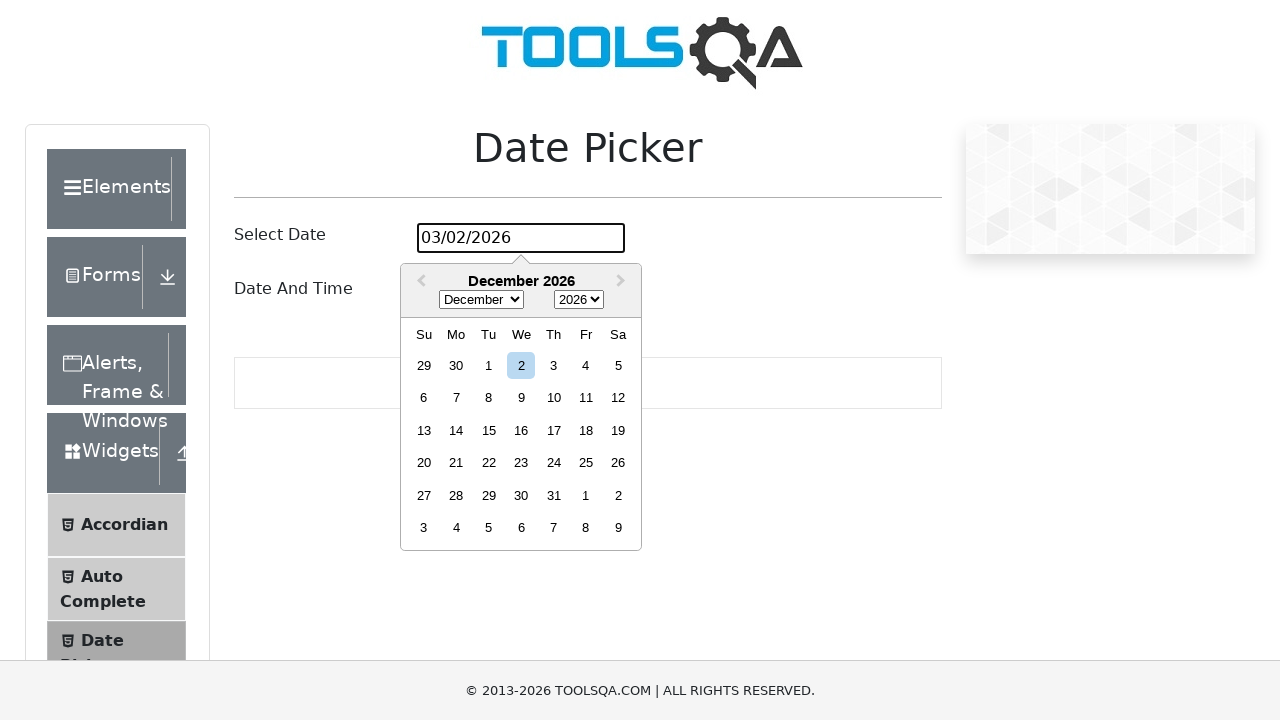

Selected 1990 from year dropdown on .react-datepicker__year-select
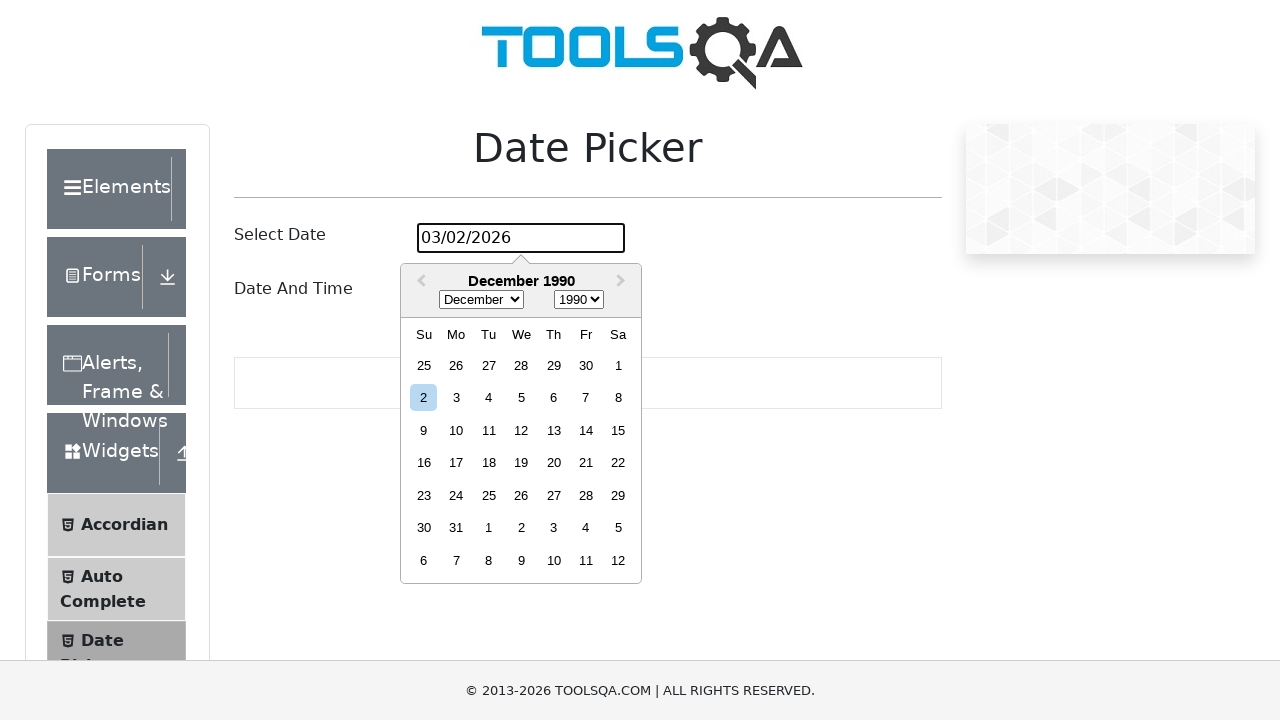

Clicked on day 15 to select it at (618, 430) on .react-datepicker__day--015:not(.react-datepicker__day--outside-month)
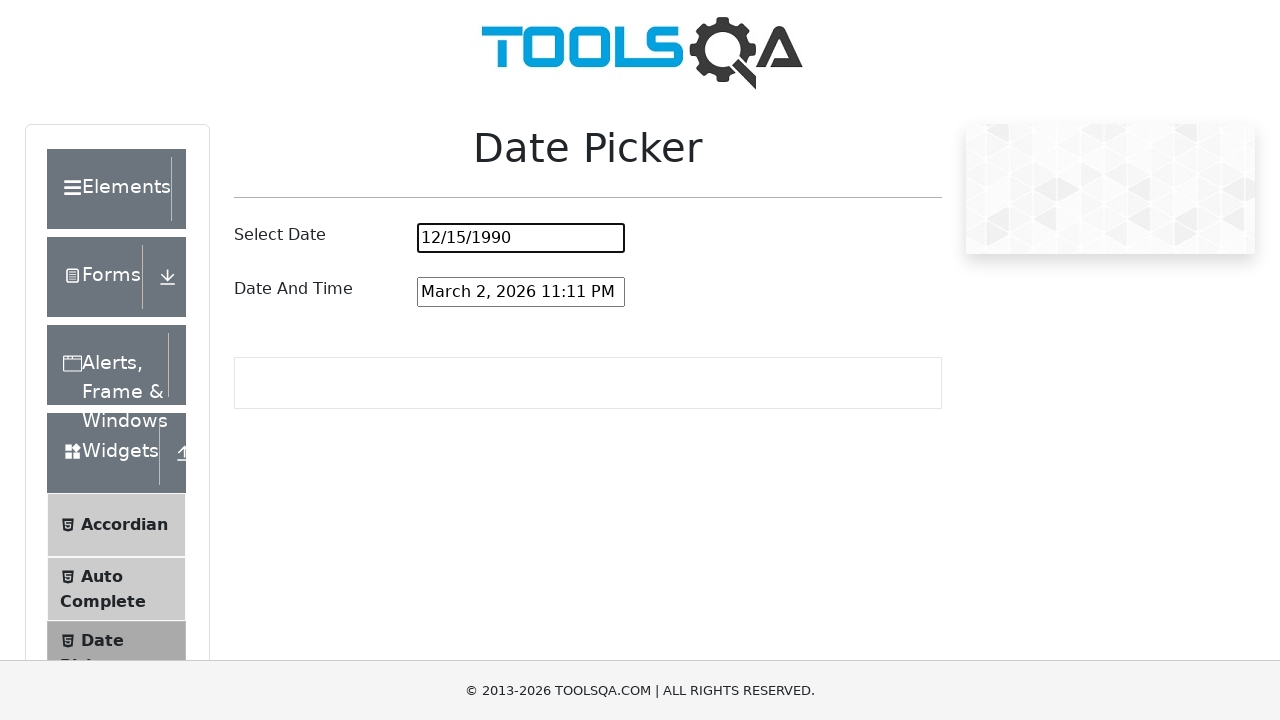

Verified that the date picker displays the correct date: 12/15/1990
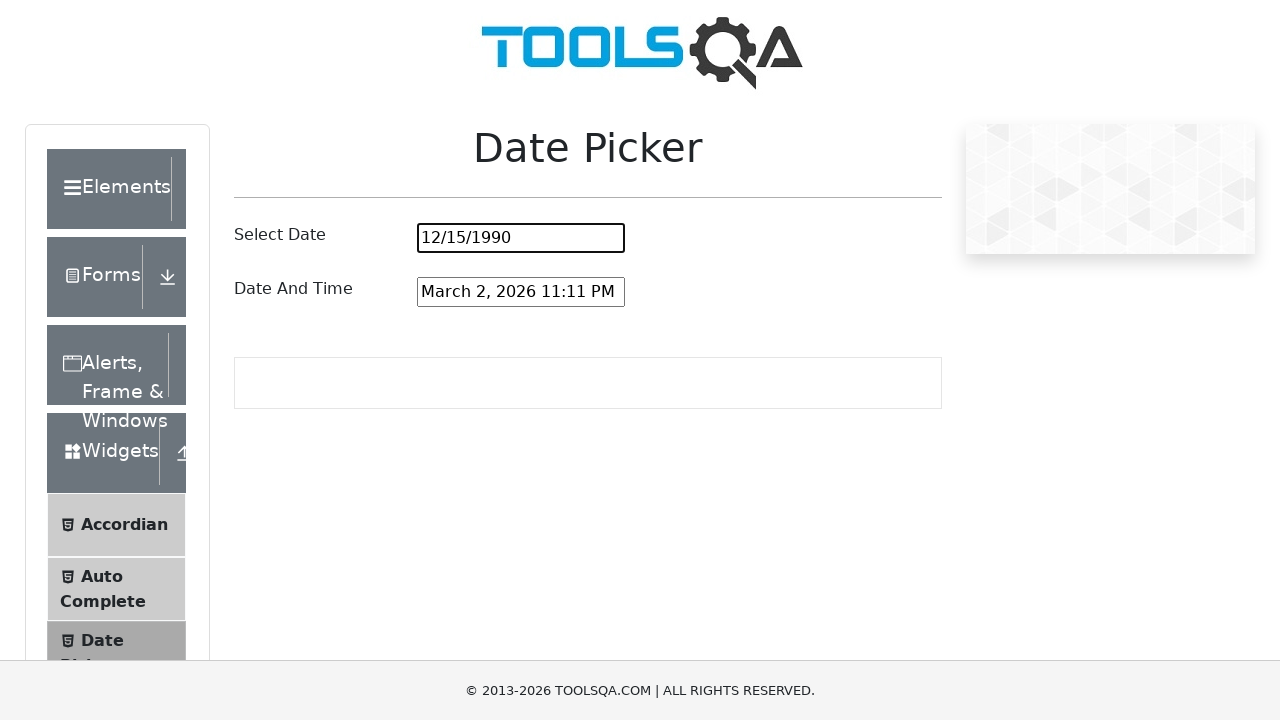

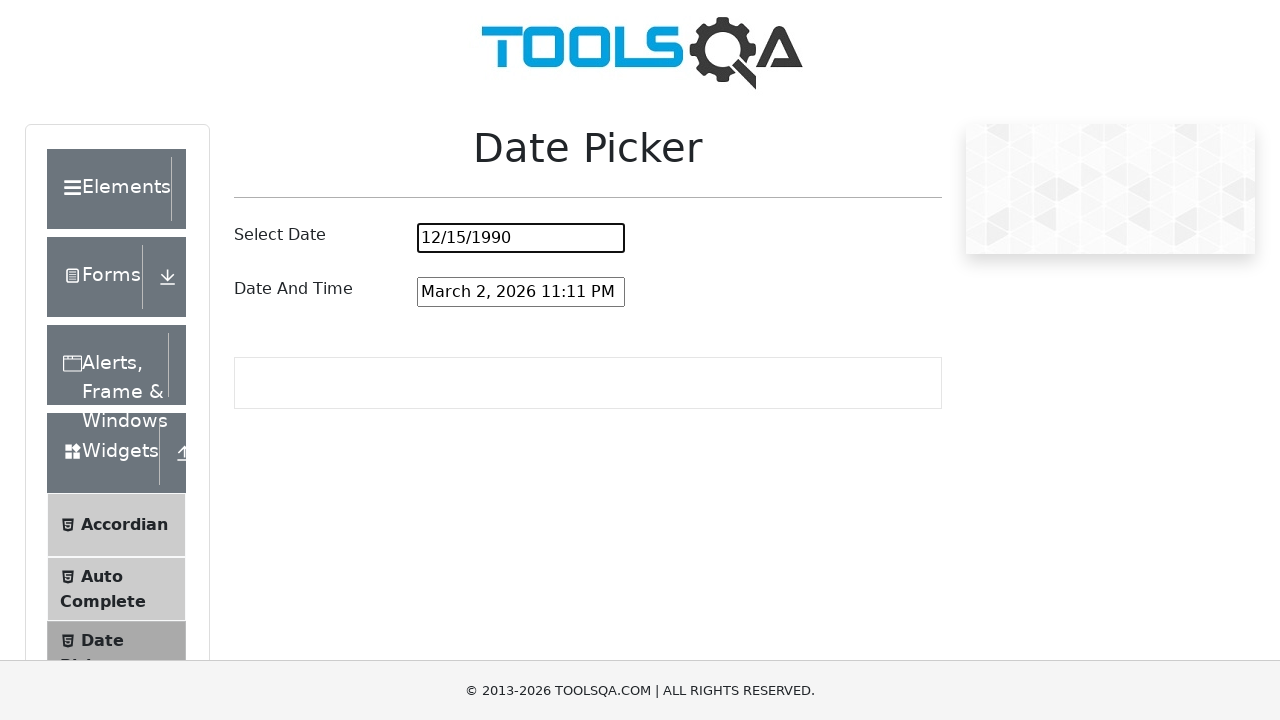